Tests mouse hover functionality by hovering over a menu element and clicking a link that appears in the dropdown

Starting URL: https://omayo.blogspot.com/

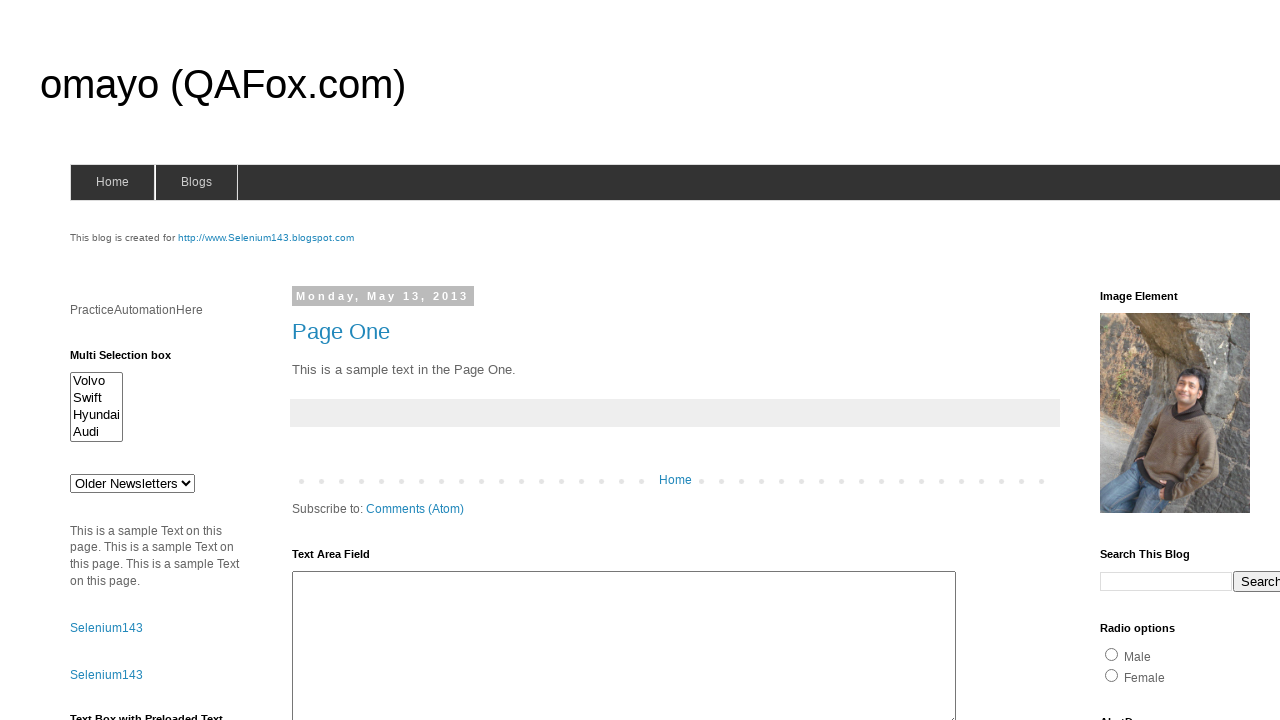

Hovered over blogs menu element at (196, 182) on #blogsmenu
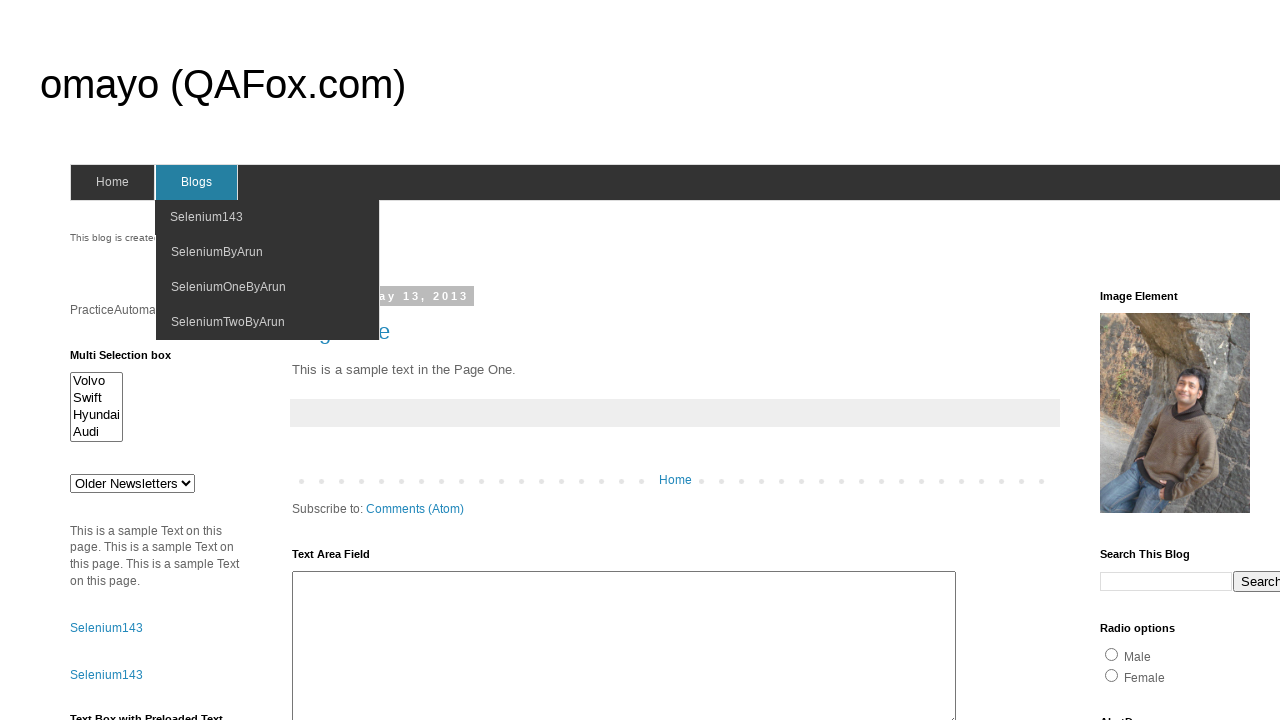

Clicked on SeleniumByArun link from dropdown menu at (217, 252) on text=SeleniumByArun
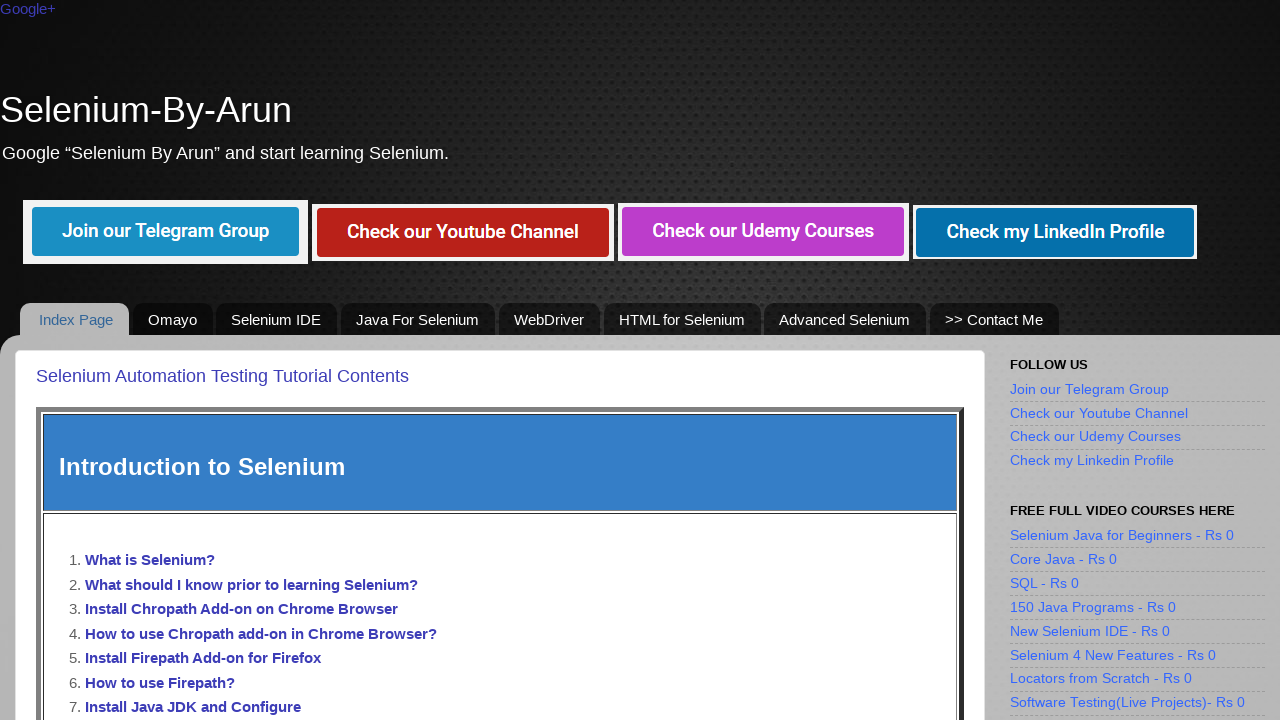

Navigation completed and page loaded
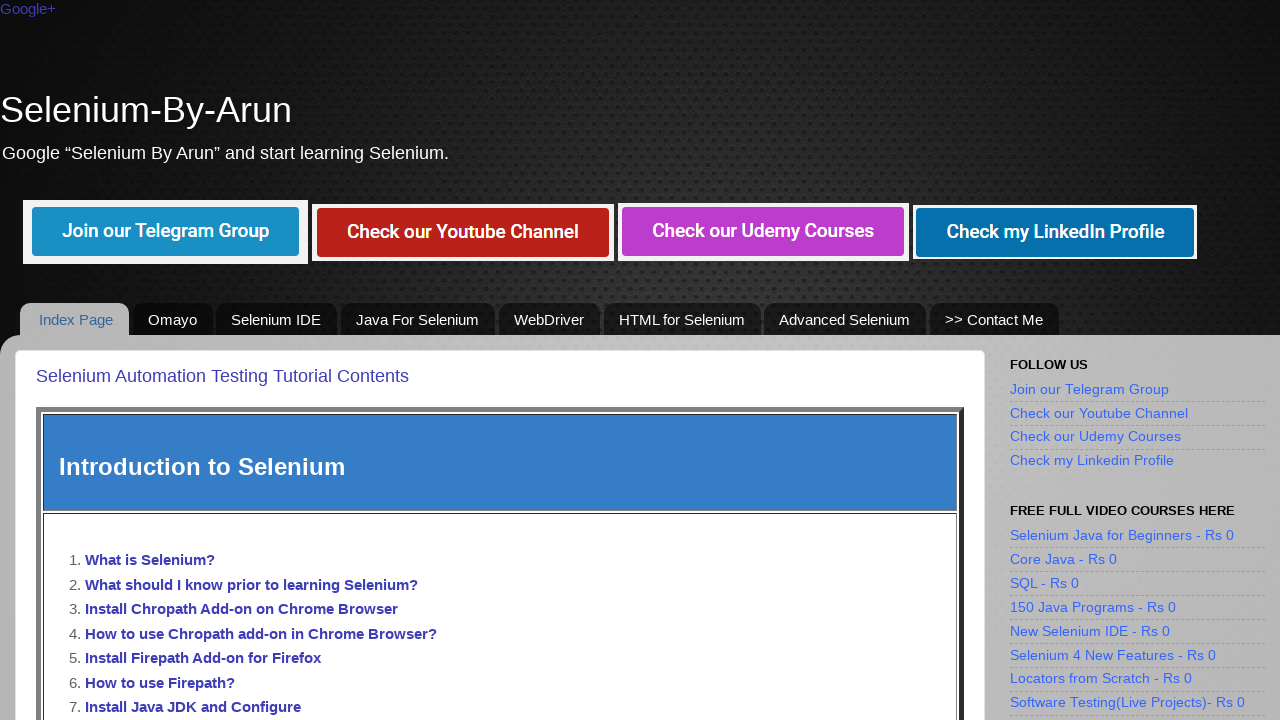

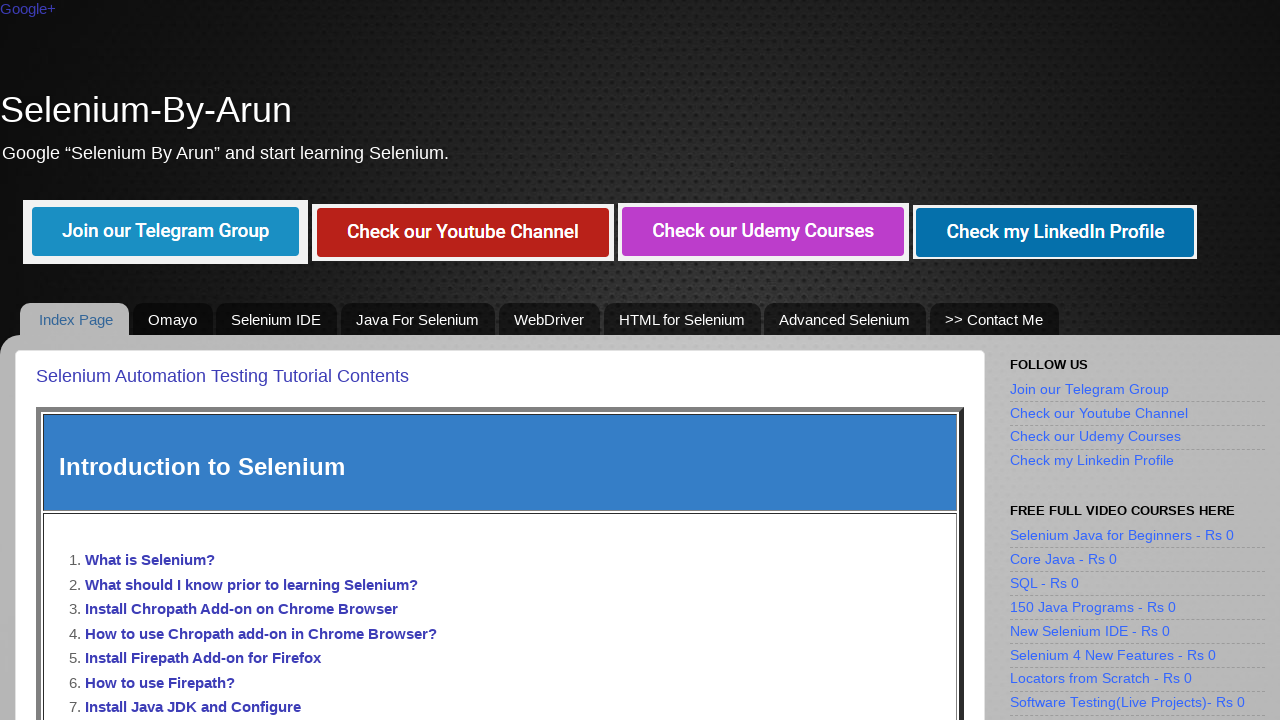